Solves a math captcha by reading a value, calculating the result using a formula, filling the answer, checking required checkboxes and radio buttons, then submitting the form

Starting URL: https://suninjuly.github.io/math.html

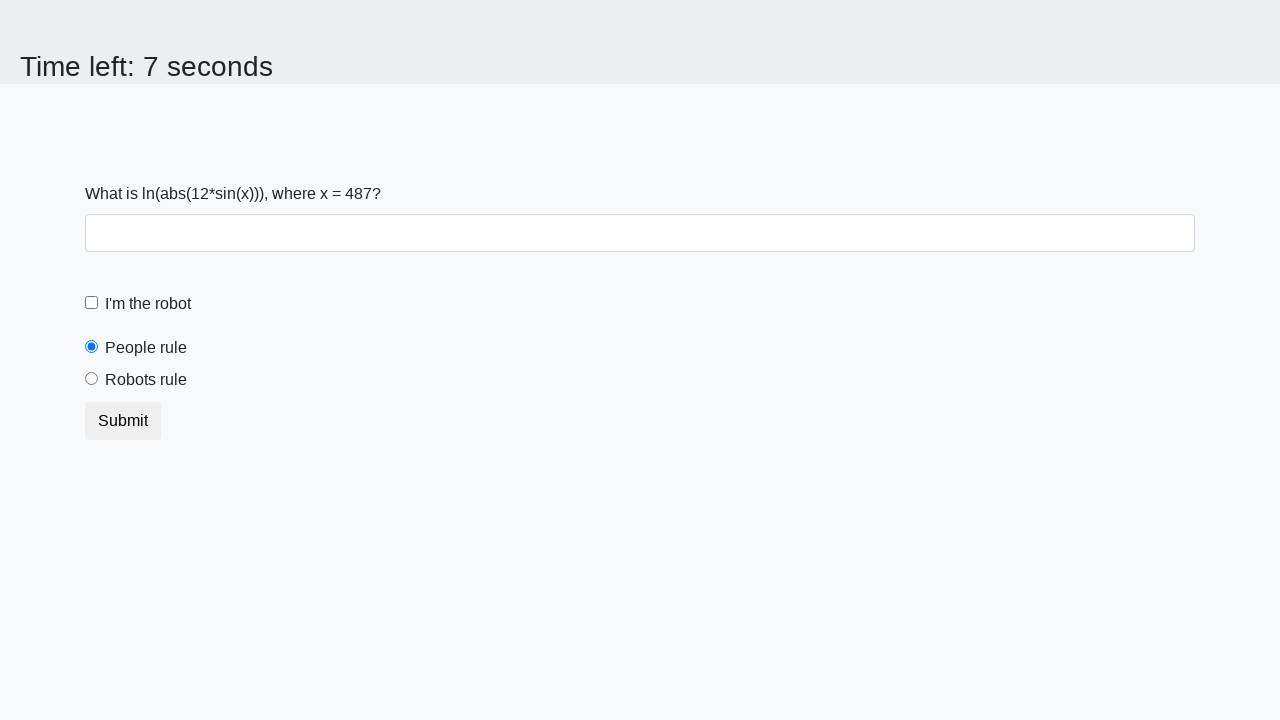

Located the input value element
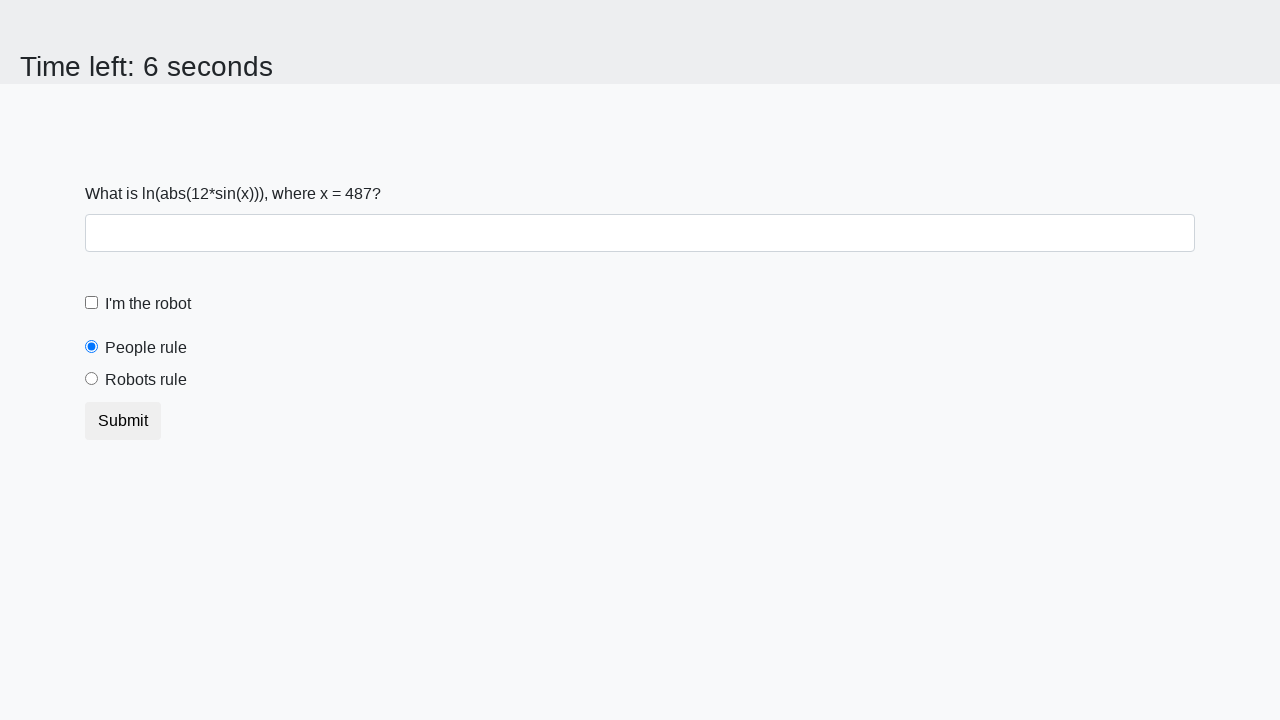

Retrieved input value: 487
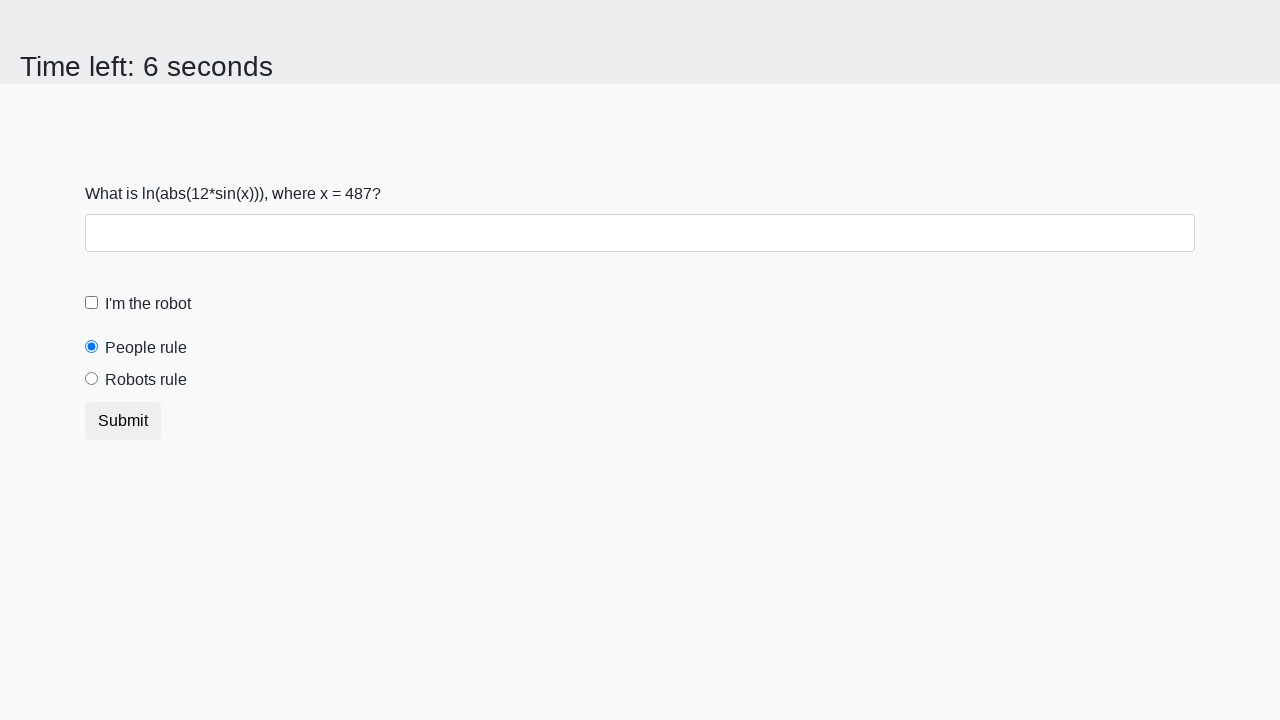

Calculated answer using math formula: -0.4504139380504599
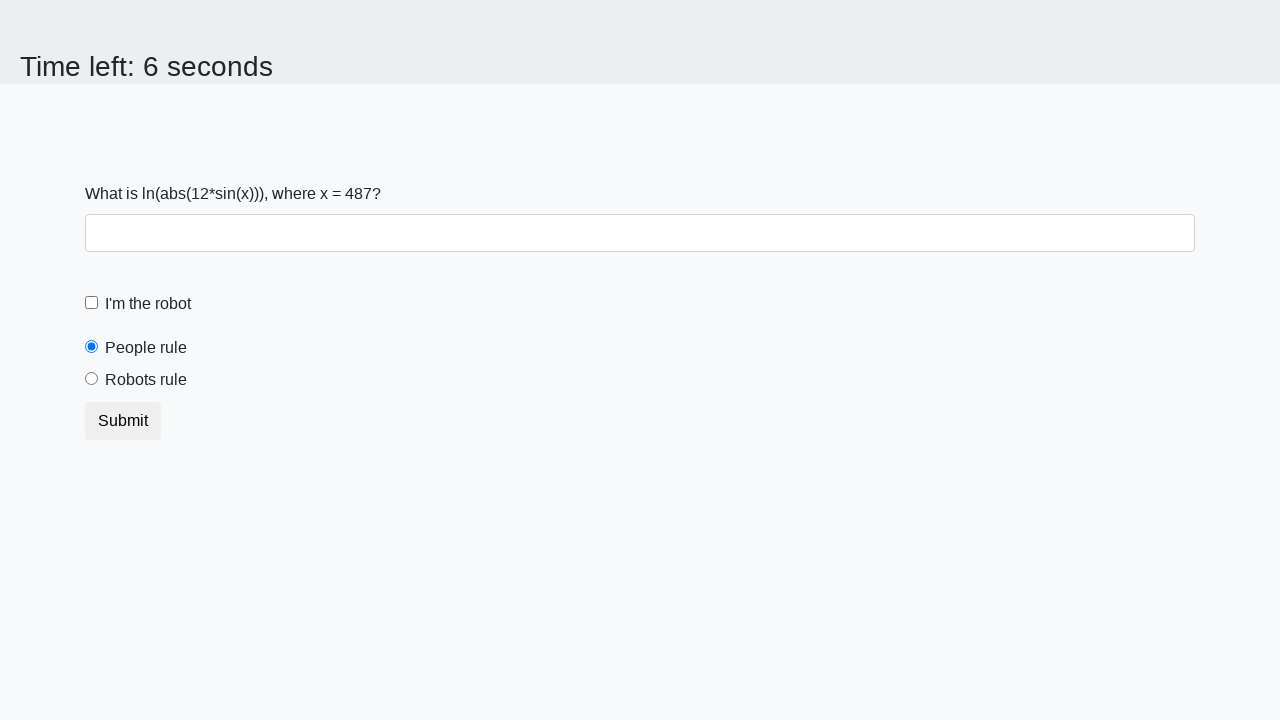

Filled answer field with calculated value: -0.4504139380504599 on #answer
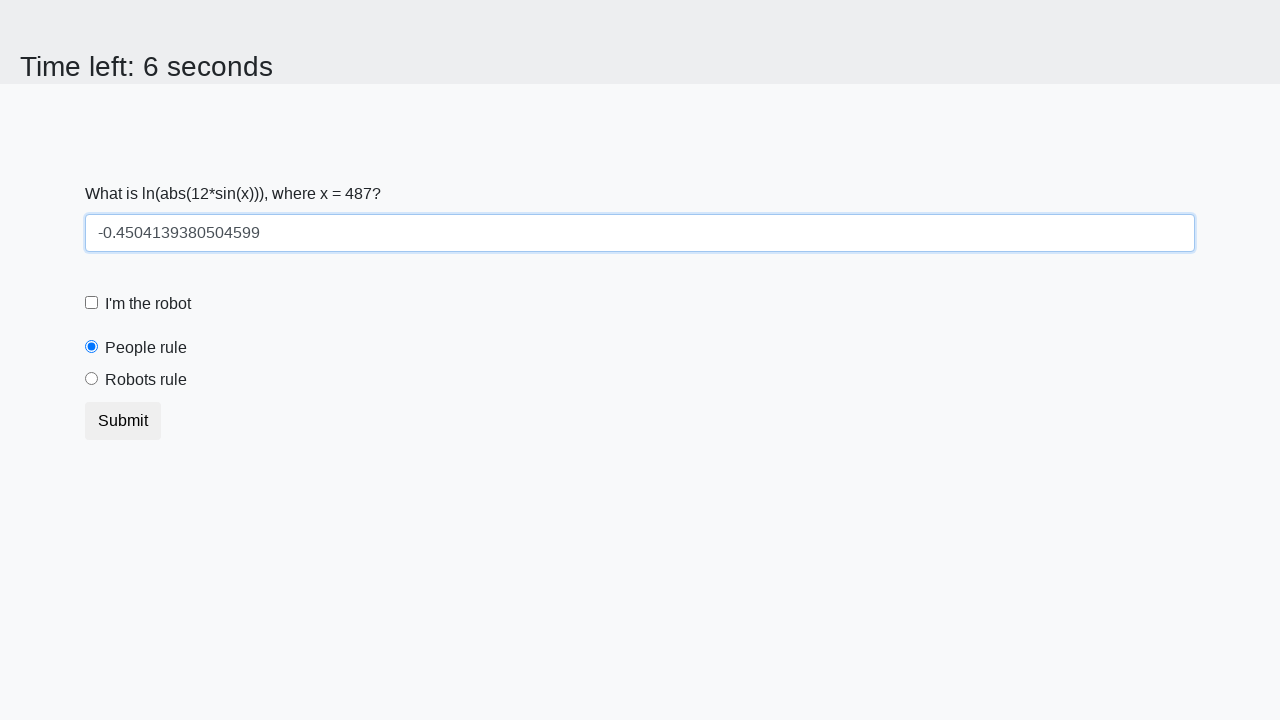

Checked the robot checkbox at (92, 303) on #robotCheckbox
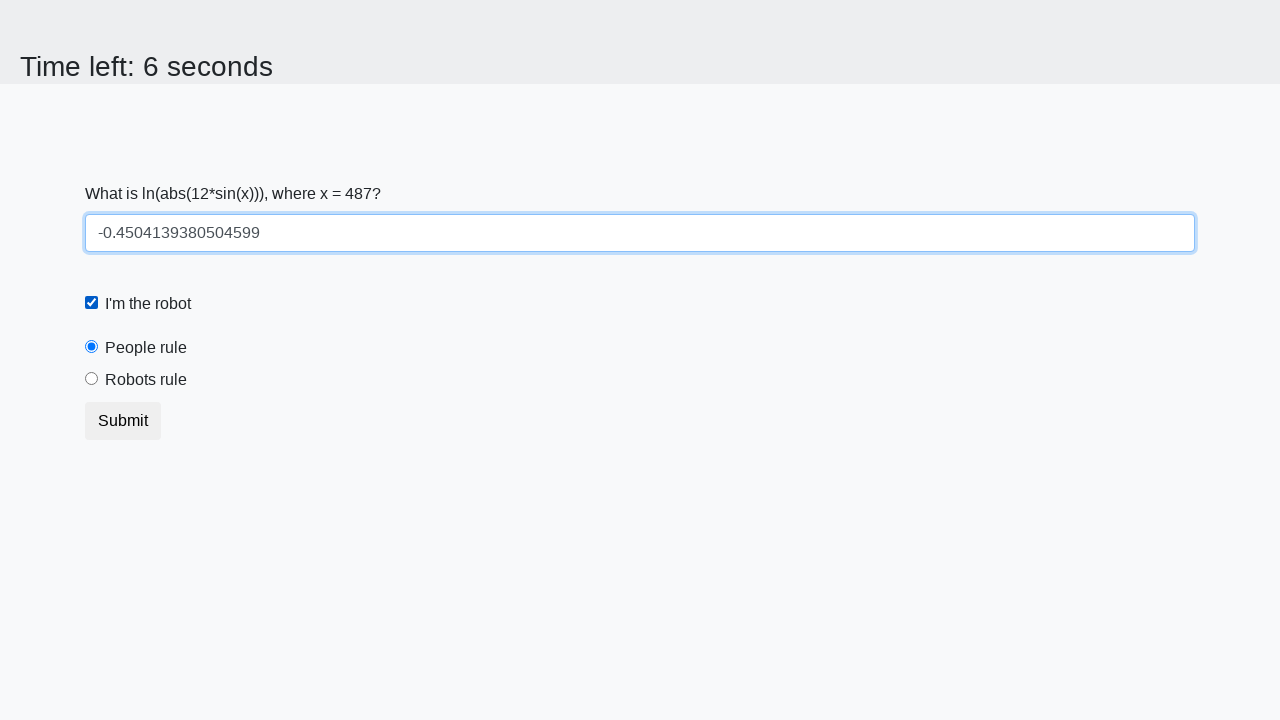

Selected the robots rule radio button at (92, 379) on #robotsRule
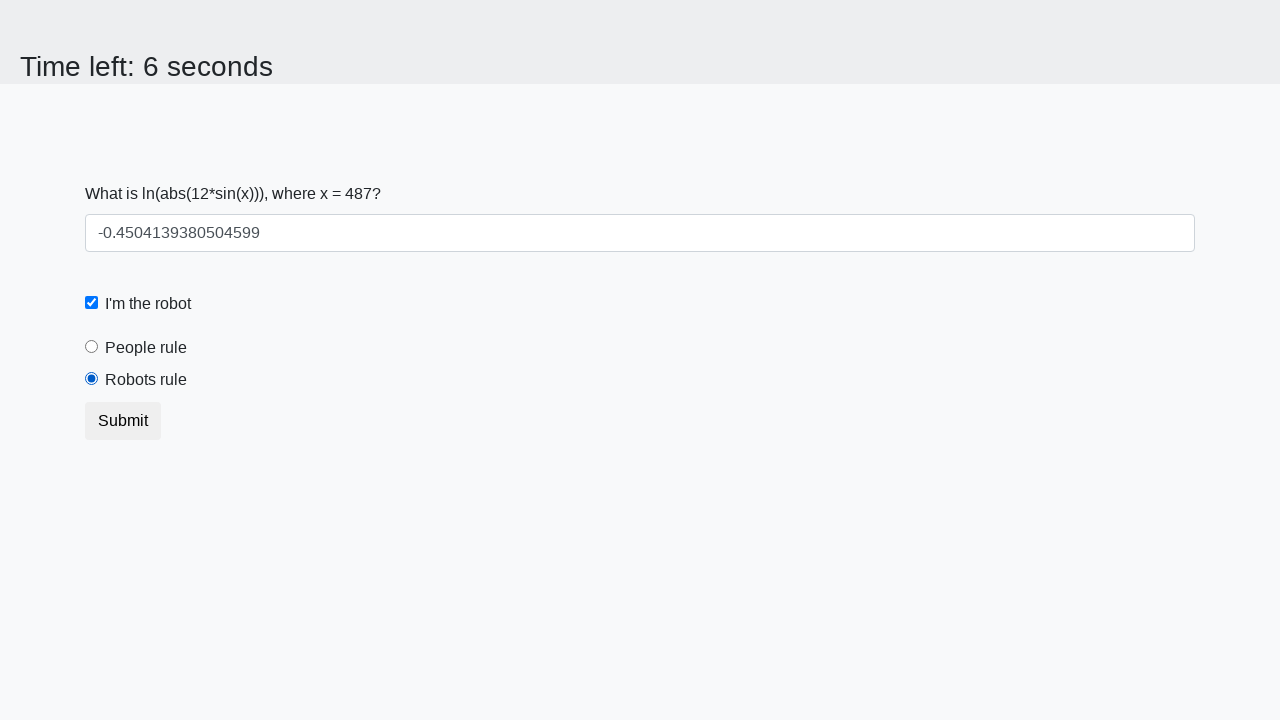

Submitted the form at (123, 421) on button[type='submit']
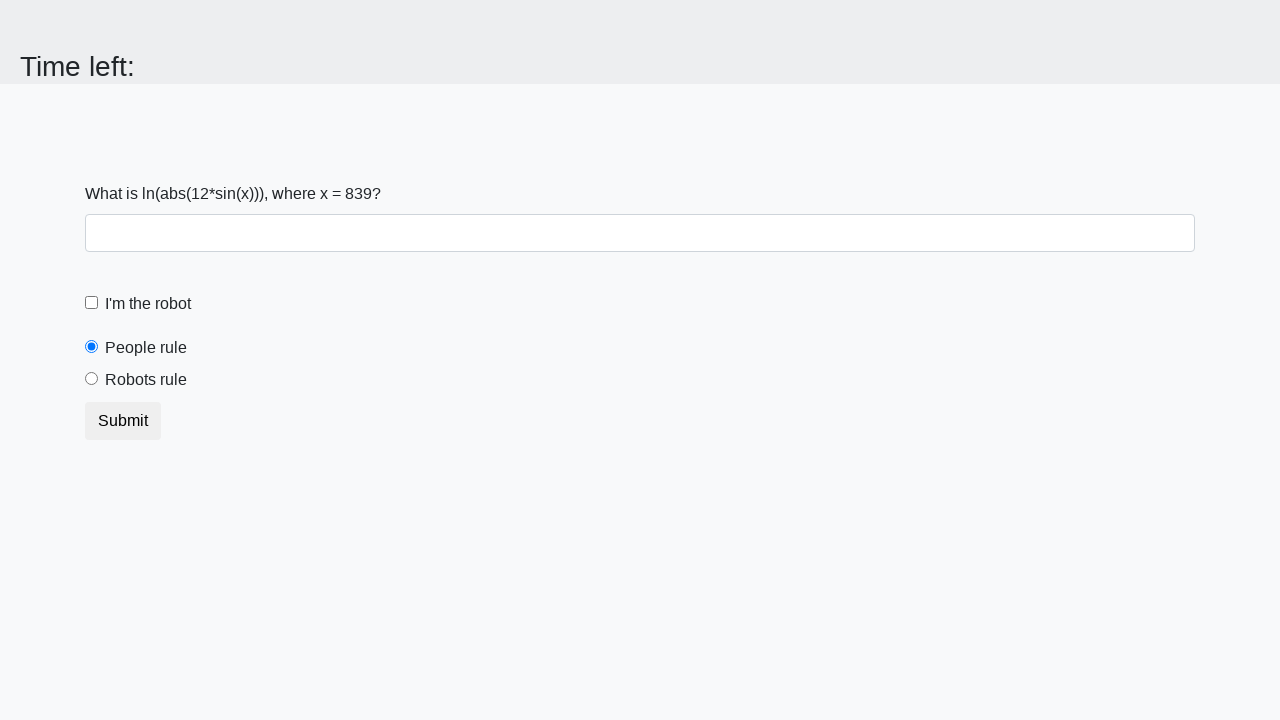

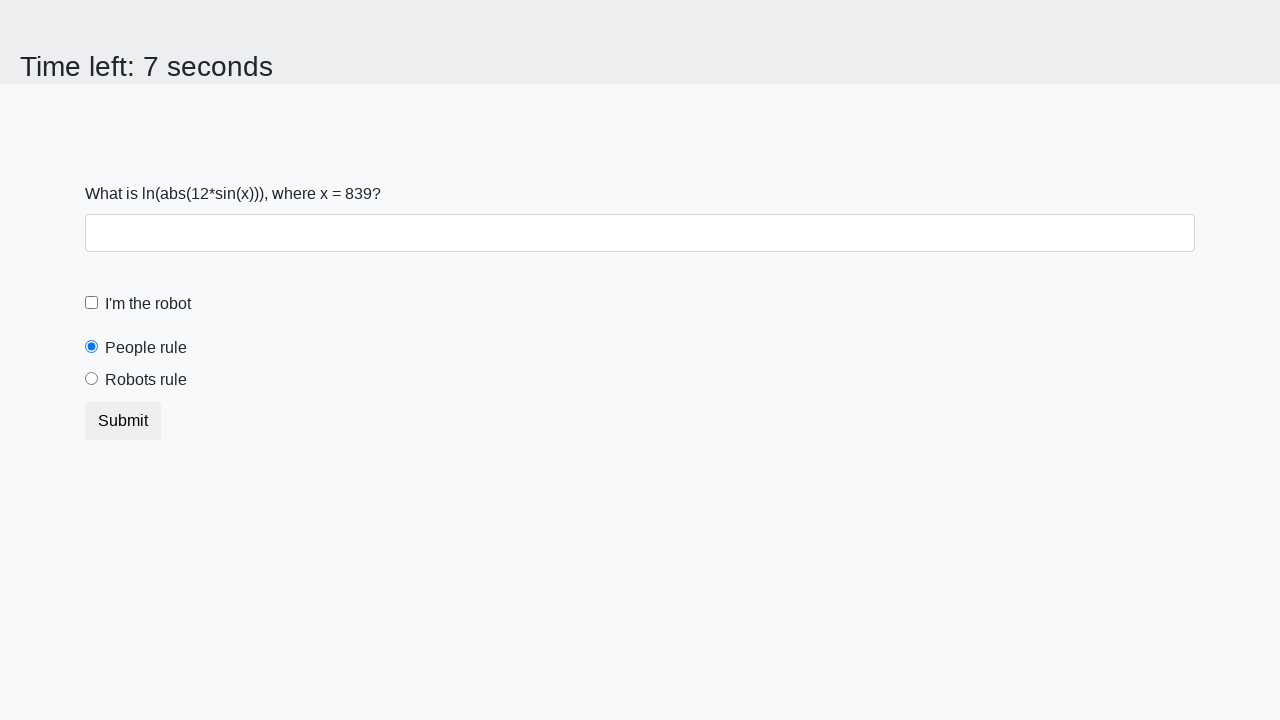